Tests calendar/datepicker functionality by clicking on the datepicker field and selecting a specific date (27th) from the calendar widget

Starting URL: https://seleniumpractise.blogspot.com/2016/08/how-to-handle-calendar-in-selenium.html

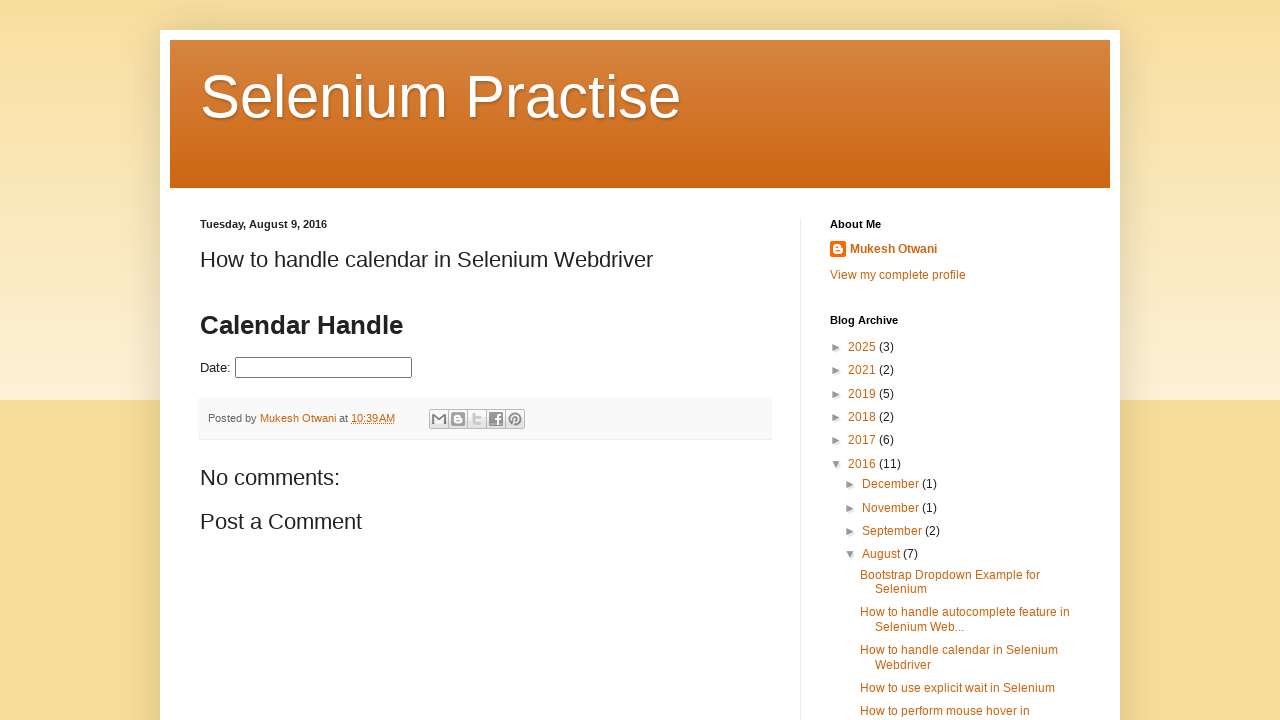

Clicked on datepicker input field to open calendar widget at (324, 368) on #datepicker
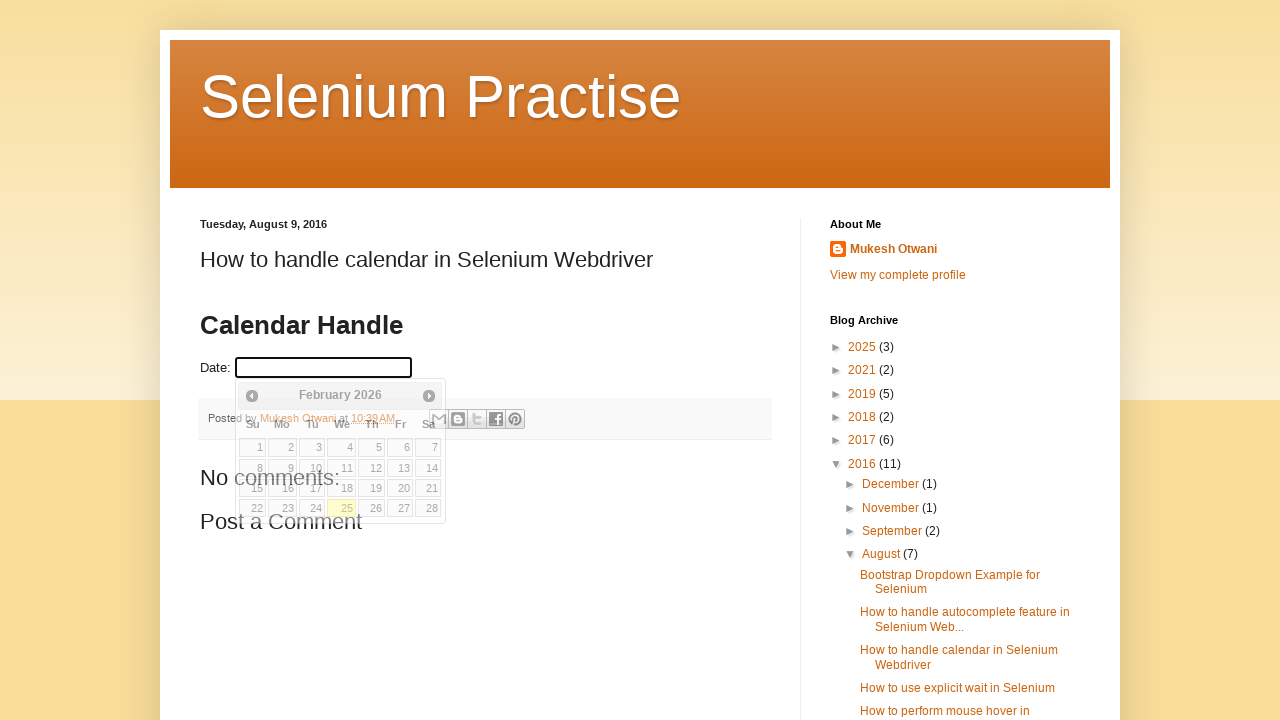

Calendar widget loaded and visible
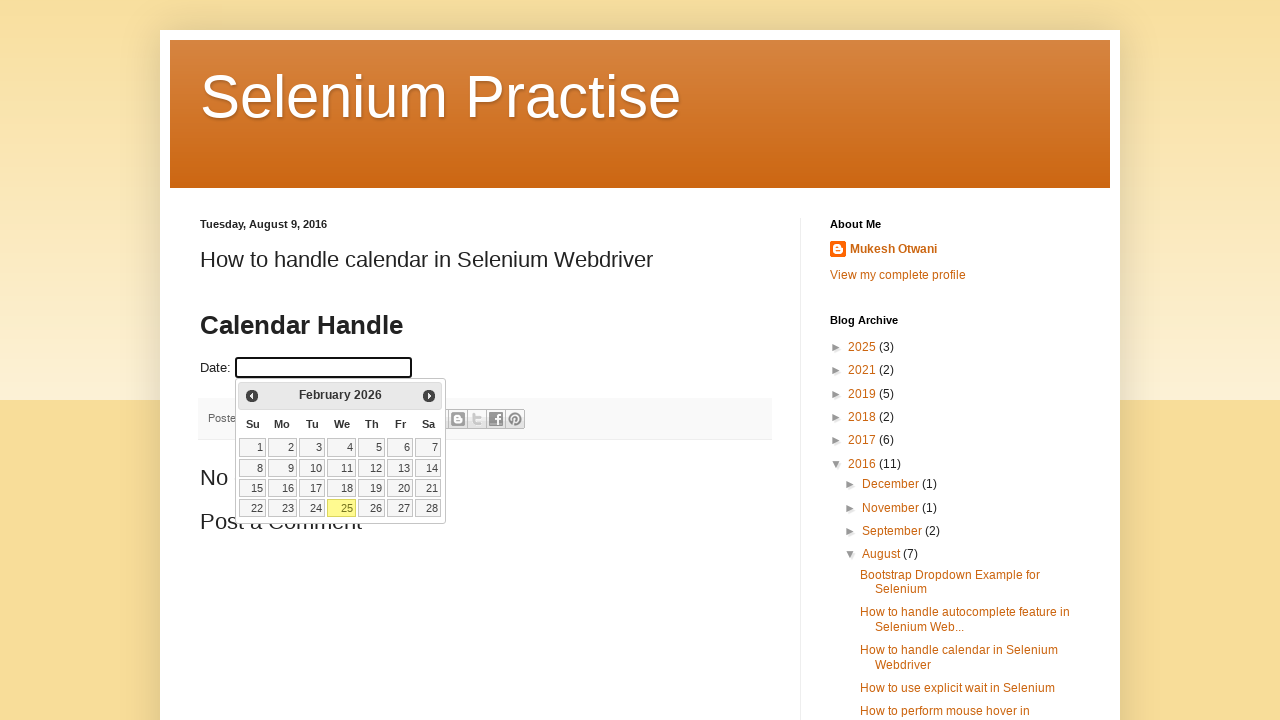

Selected date 27 from calendar at (400, 508) on table.ui-datepicker-calendar td >> nth=26
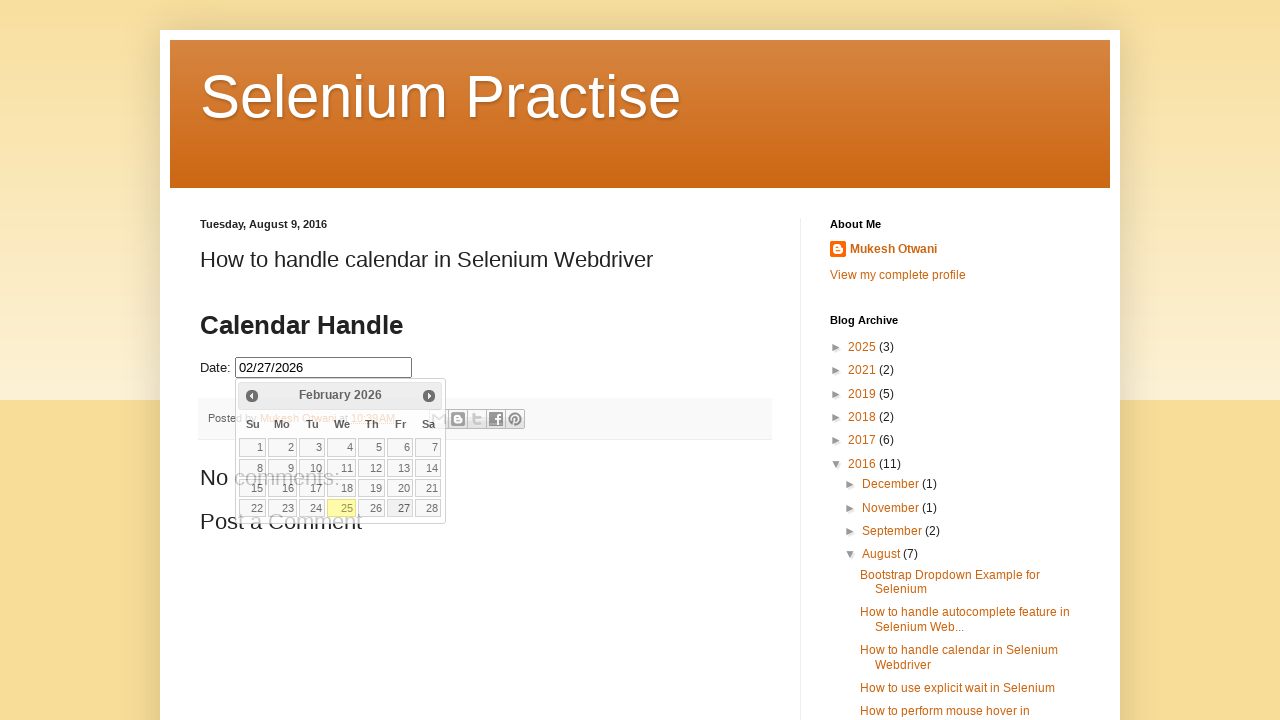

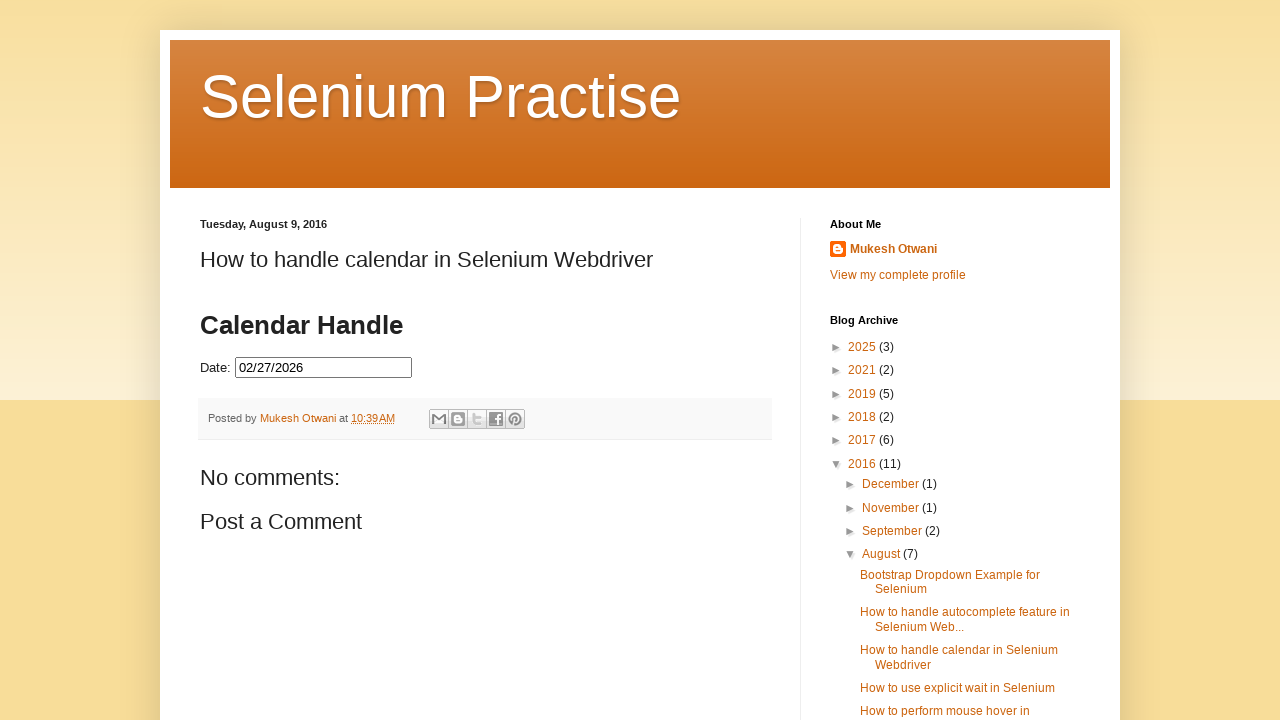